Tests drag-and-drop functionality by dragging an element from its original position to a target location

Starting URL: https://bonigarcia.dev/selenium-webdriver-java/drag-and-drop.html

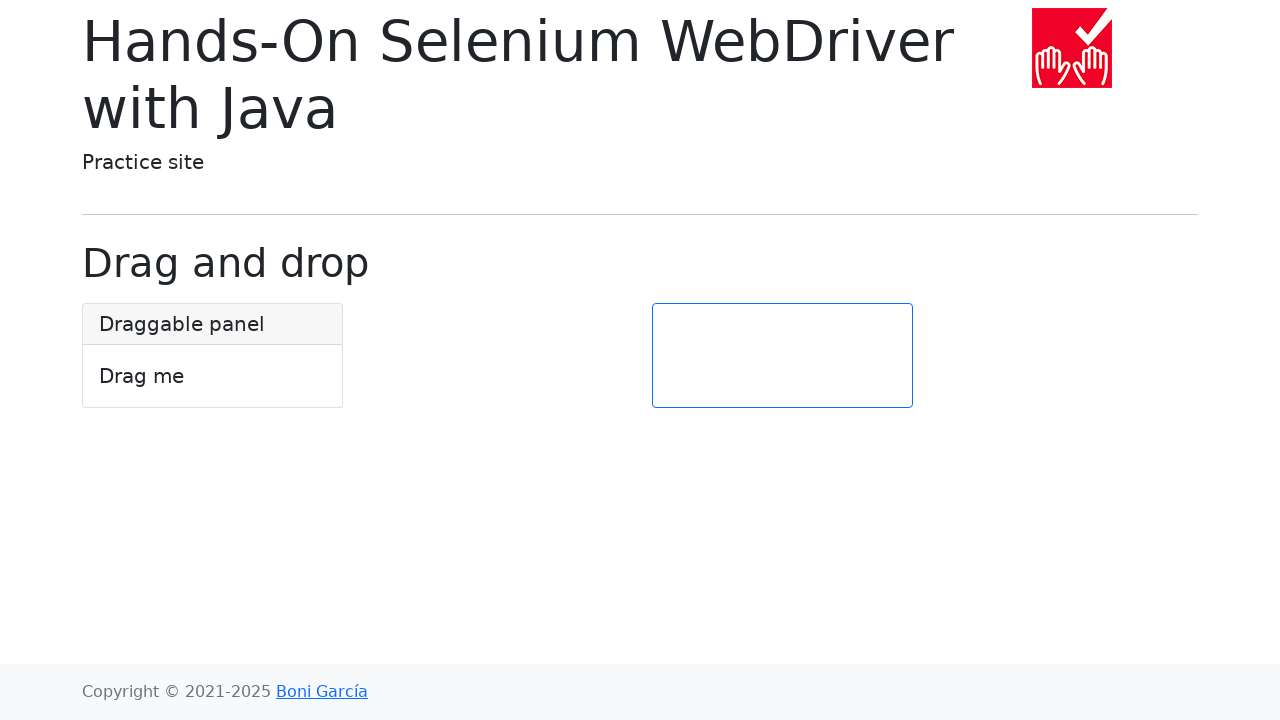

Navigated to drag-and-drop test page
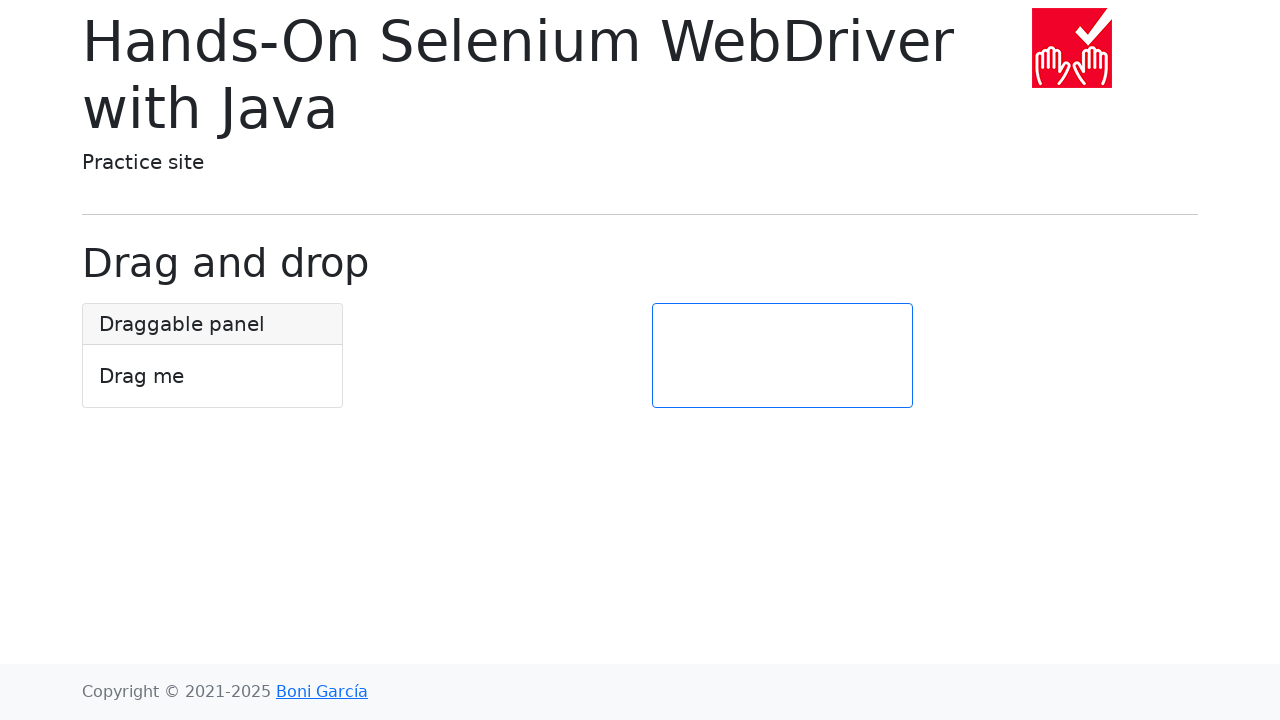

Located draggable element
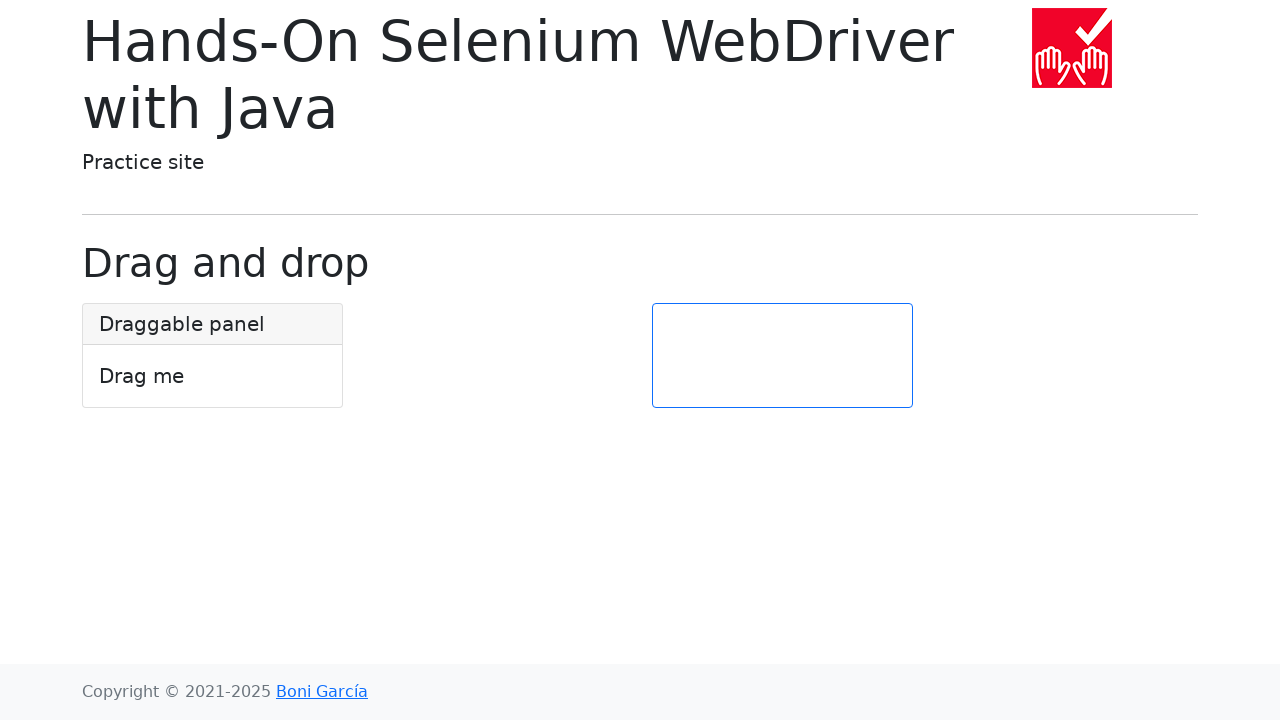

Located target element for drop
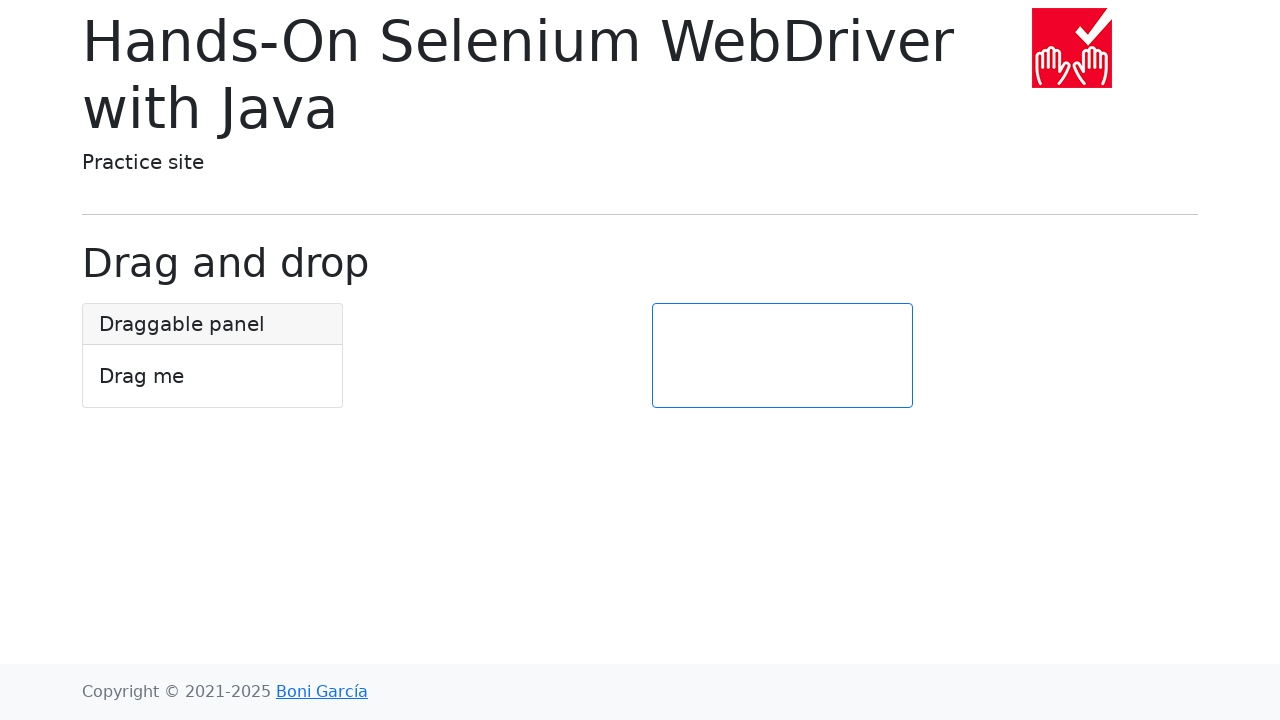

Dragged element to target location at (782, 356)
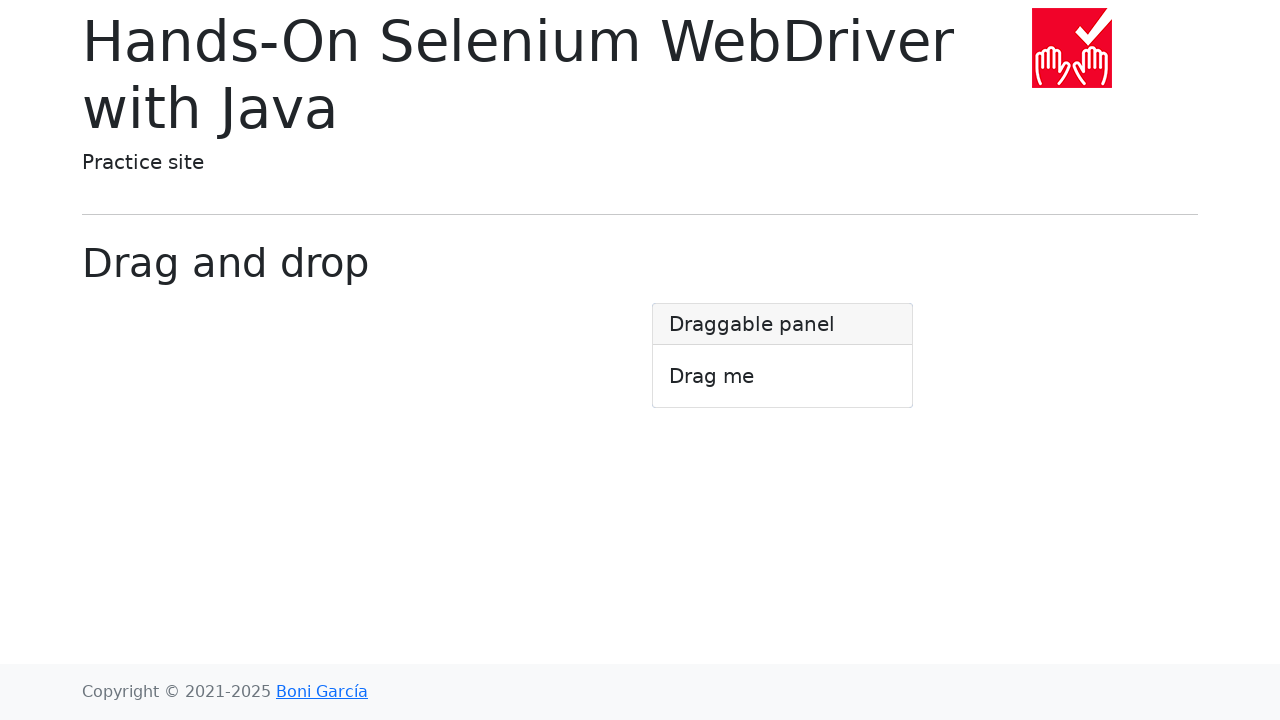

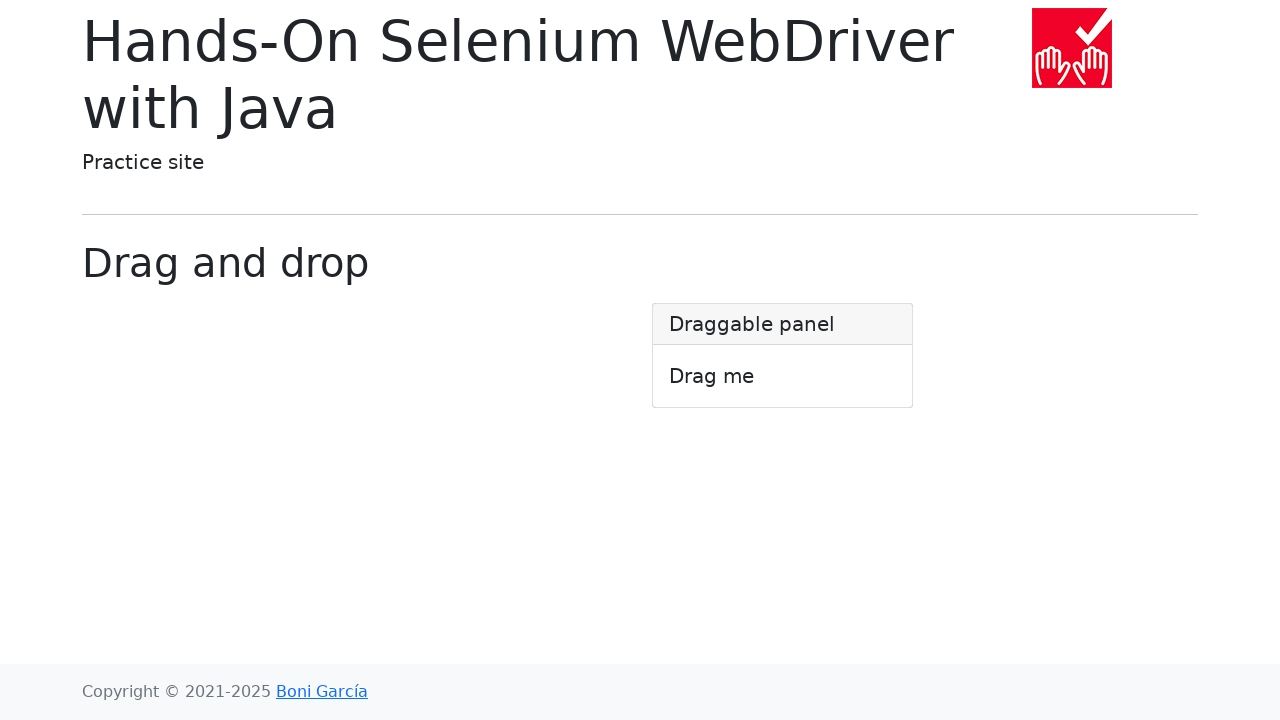